Tests that todo data persists after page reload

Starting URL: https://demo.playwright.dev/todomvc

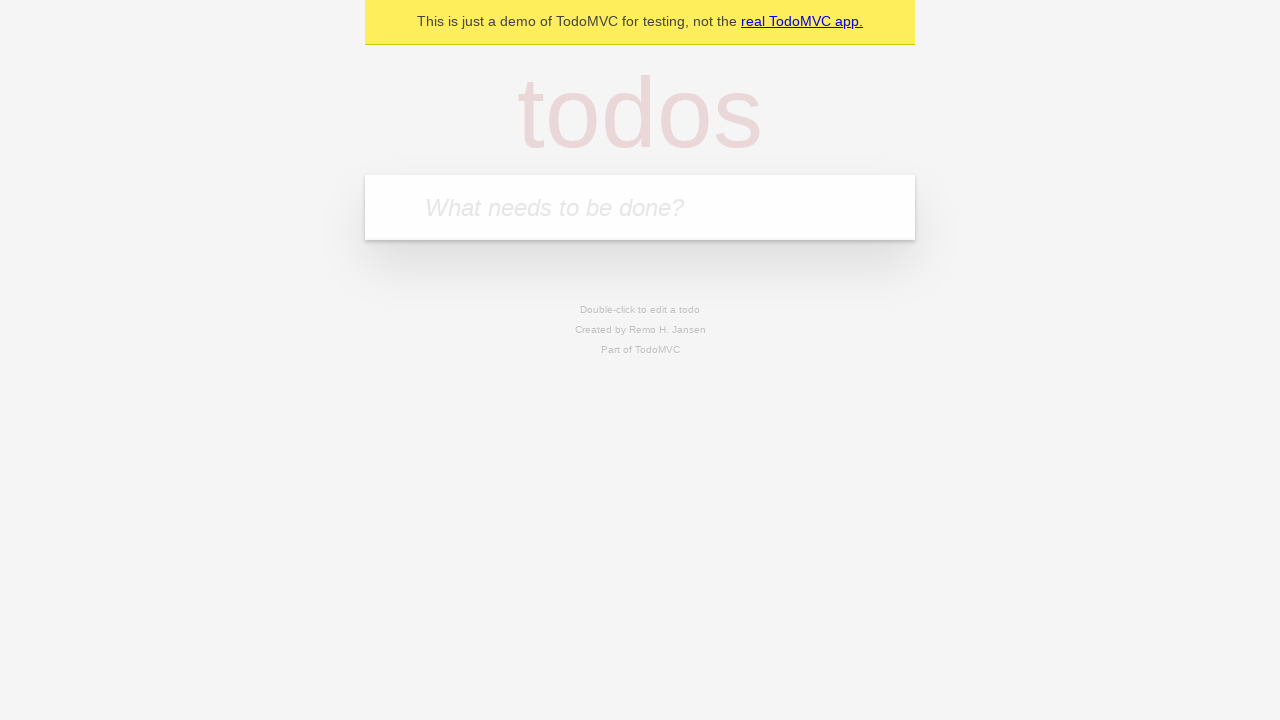

Filled todo input with 'buy some cheese' on internal:attr=[placeholder="What needs to be done?"i]
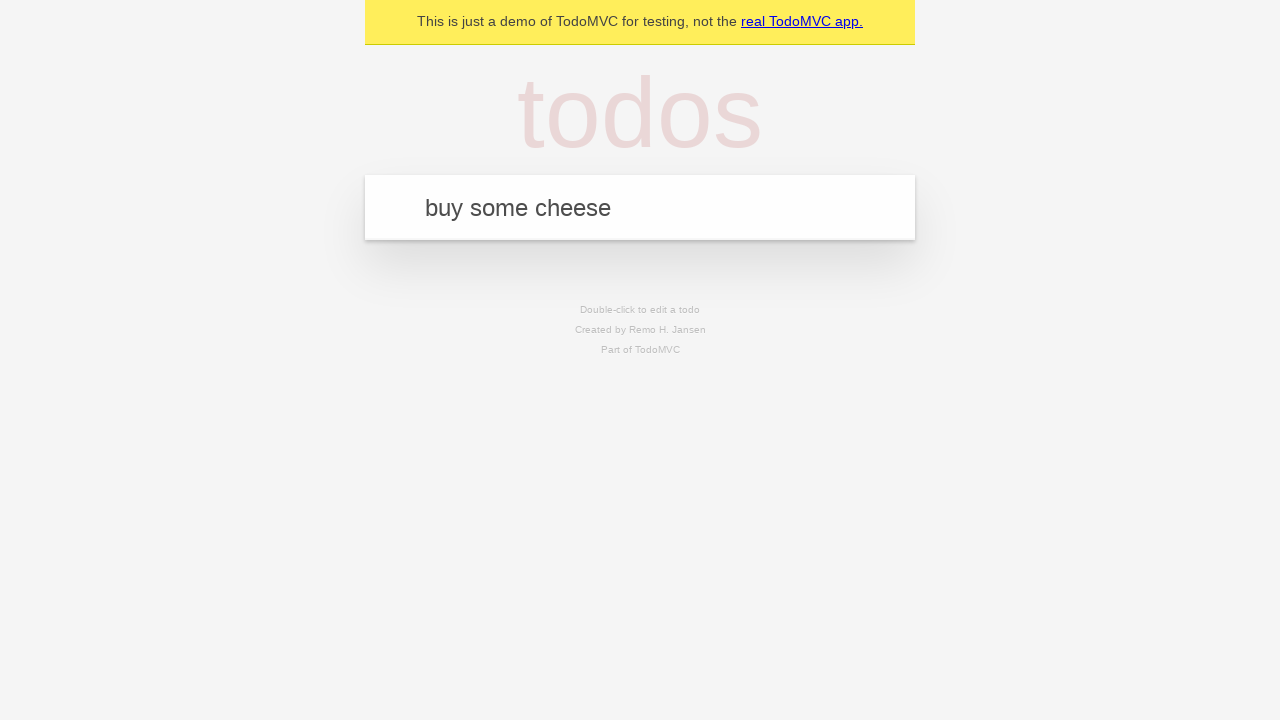

Pressed Enter to add first todo on internal:attr=[placeholder="What needs to be done?"i]
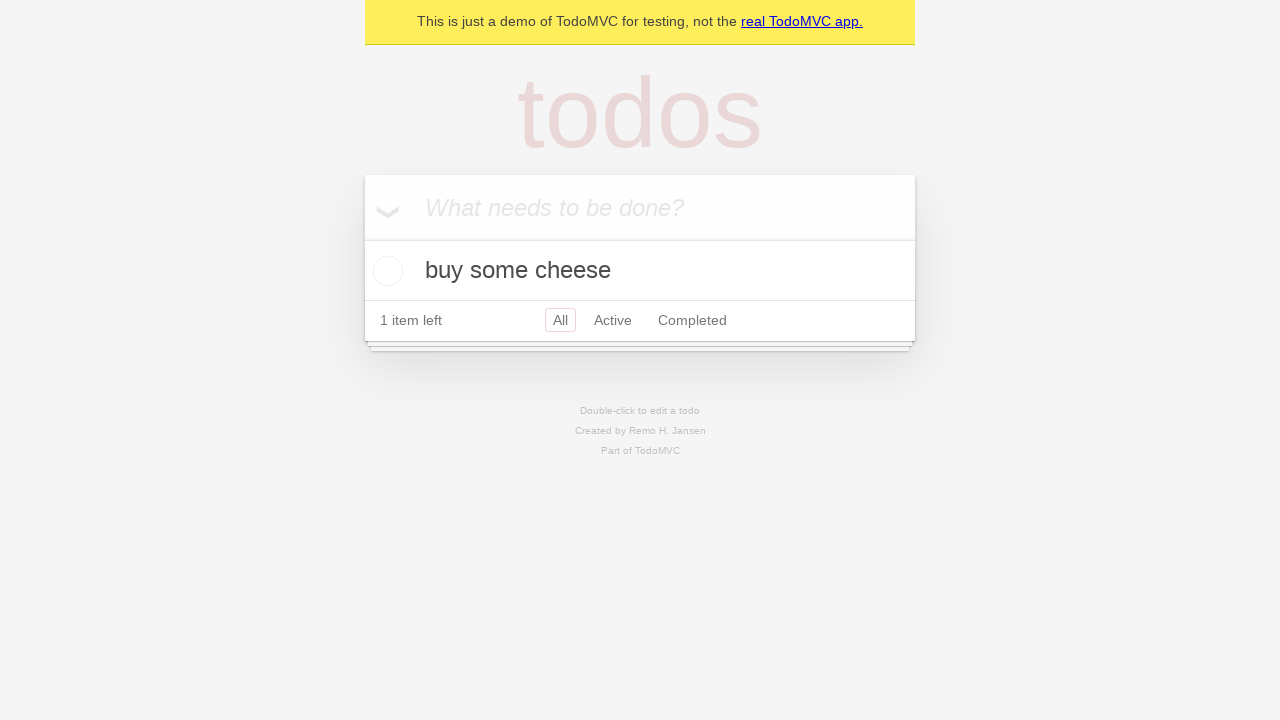

Filled todo input with 'feed the cat' on internal:attr=[placeholder="What needs to be done?"i]
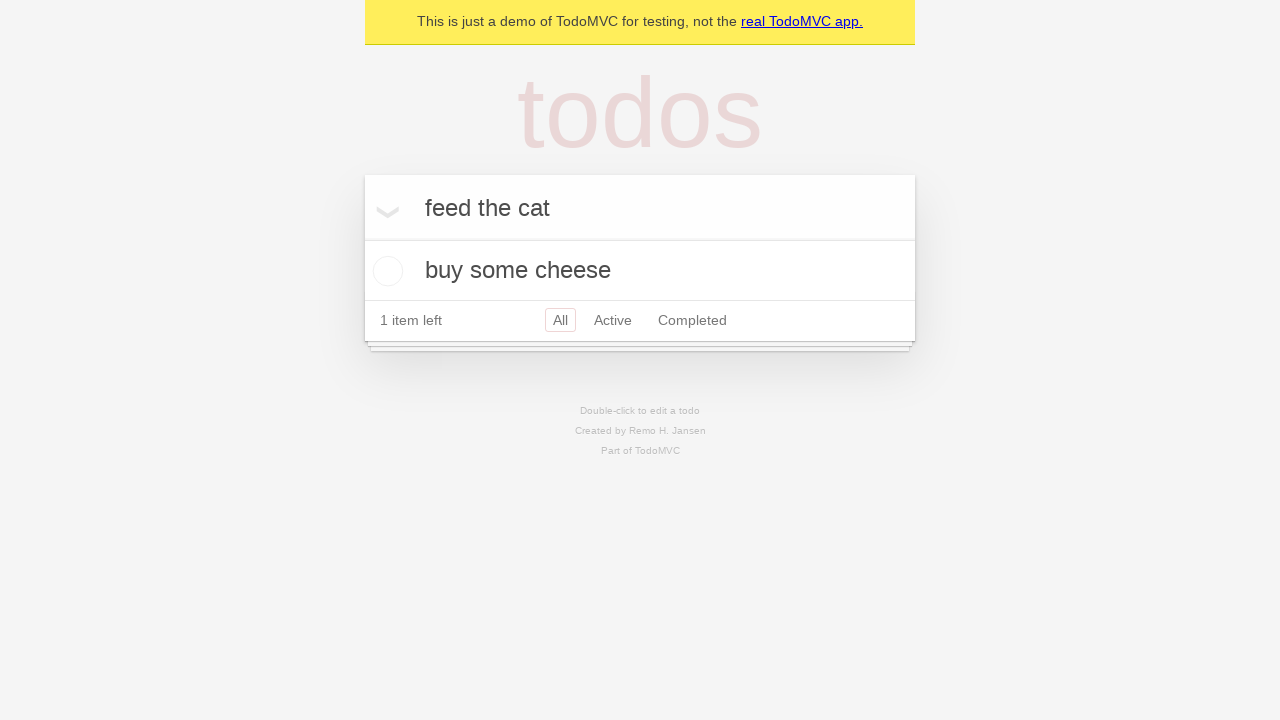

Pressed Enter to add second todo on internal:attr=[placeholder="What needs to be done?"i]
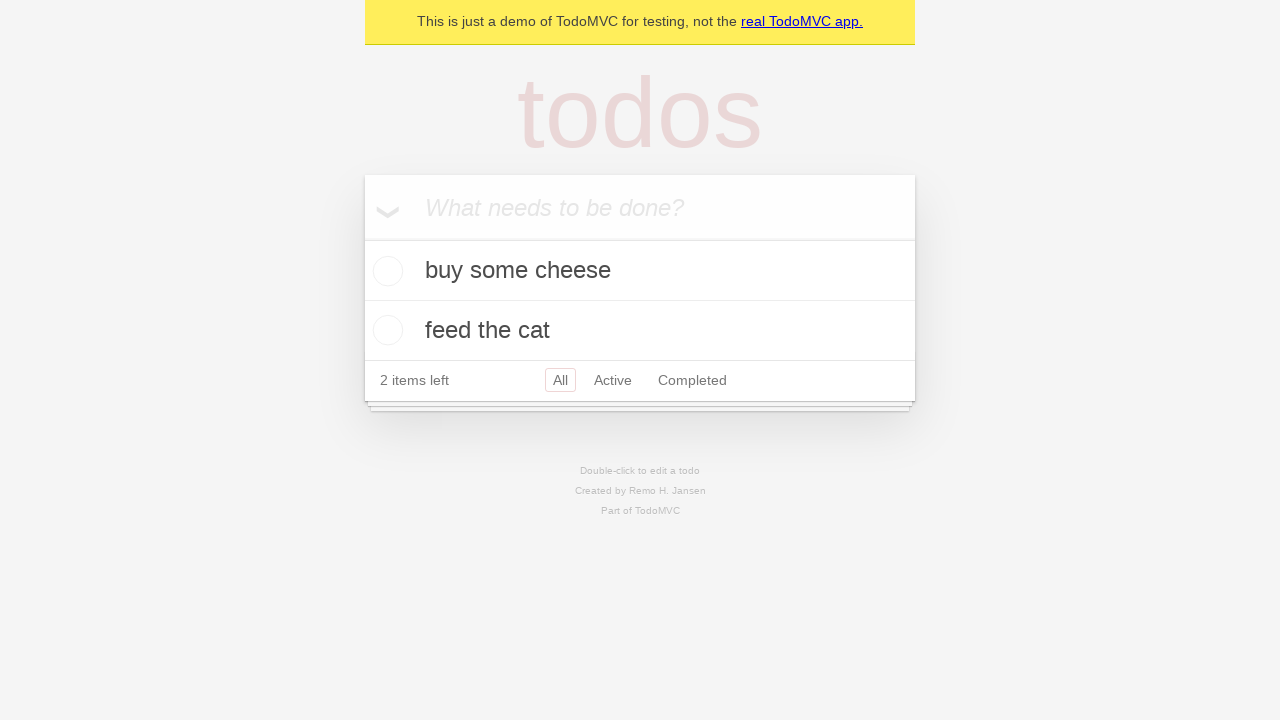

Checked the first todo item at (385, 271) on [data-testid='todo-item'] >> nth=0 >> internal:role=checkbox
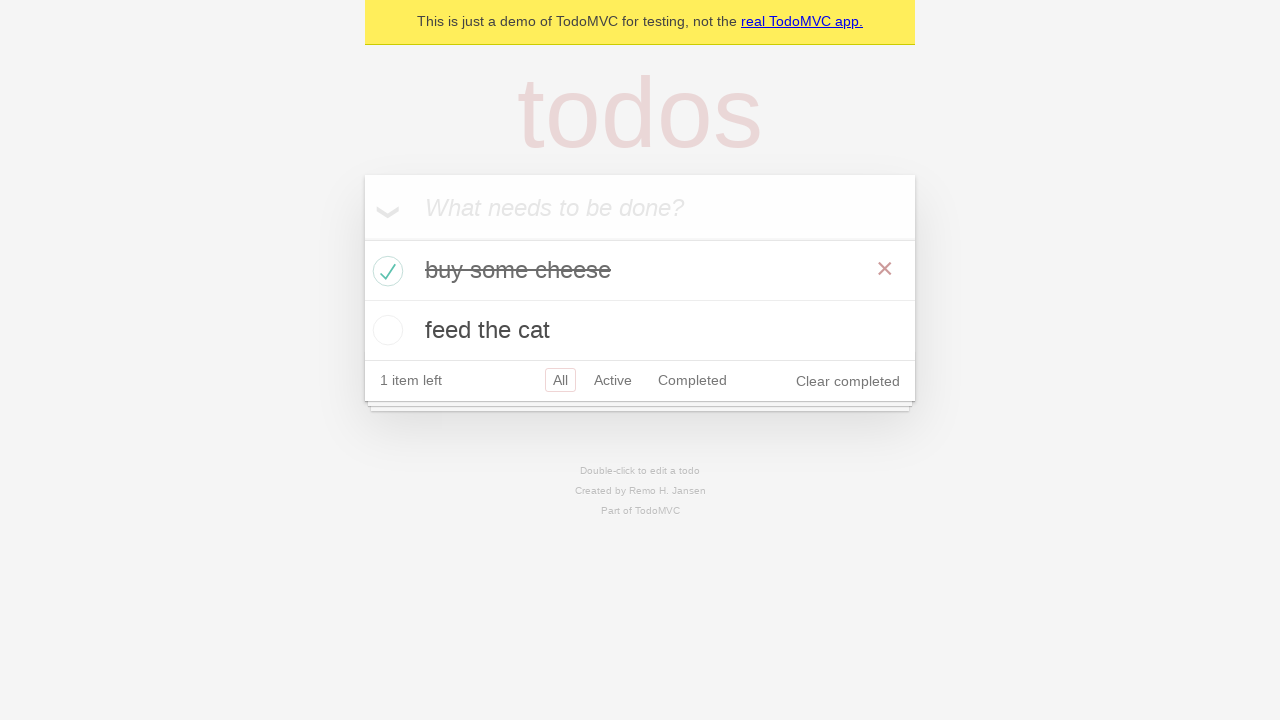

Reloaded the page to test data persistence
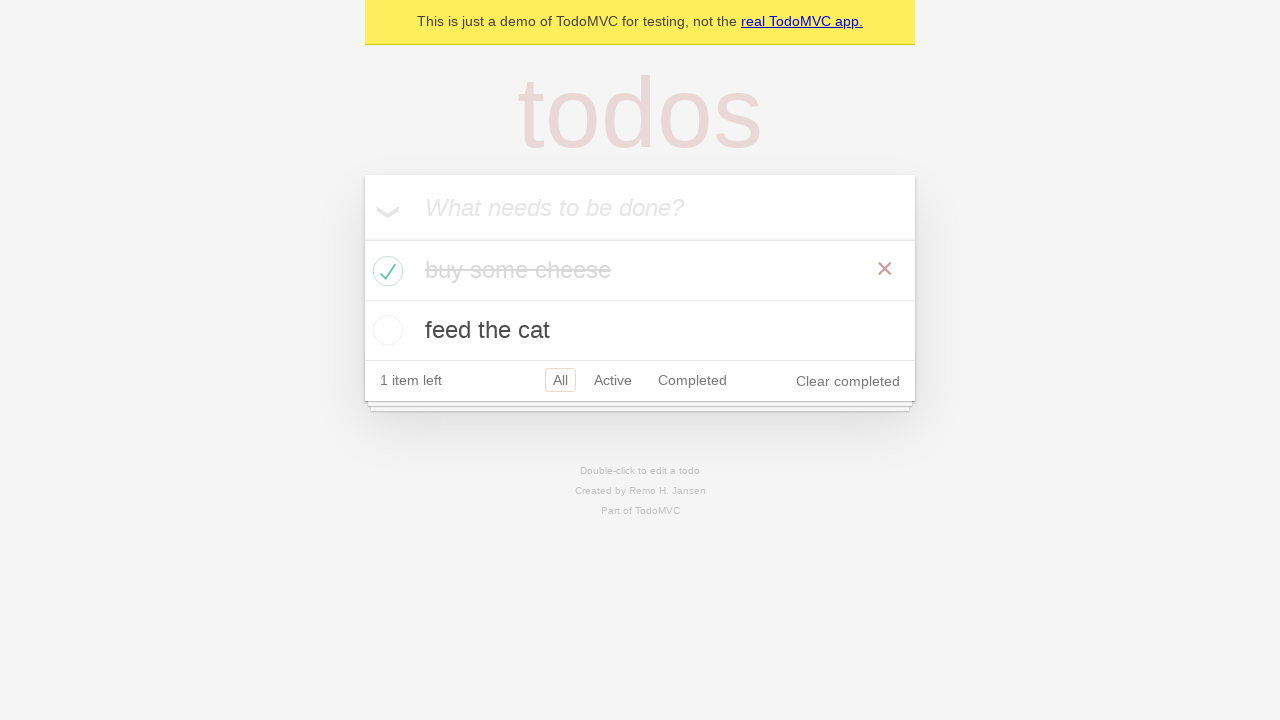

Waited for todo items to load after page reload
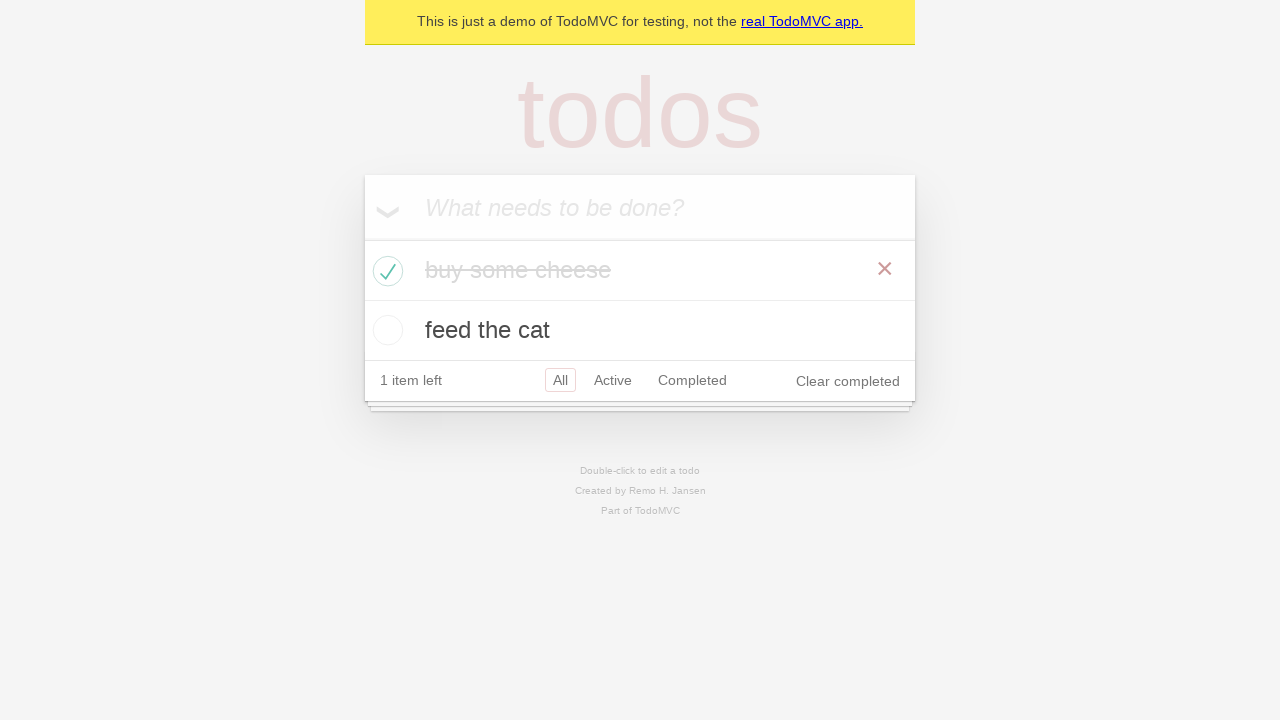

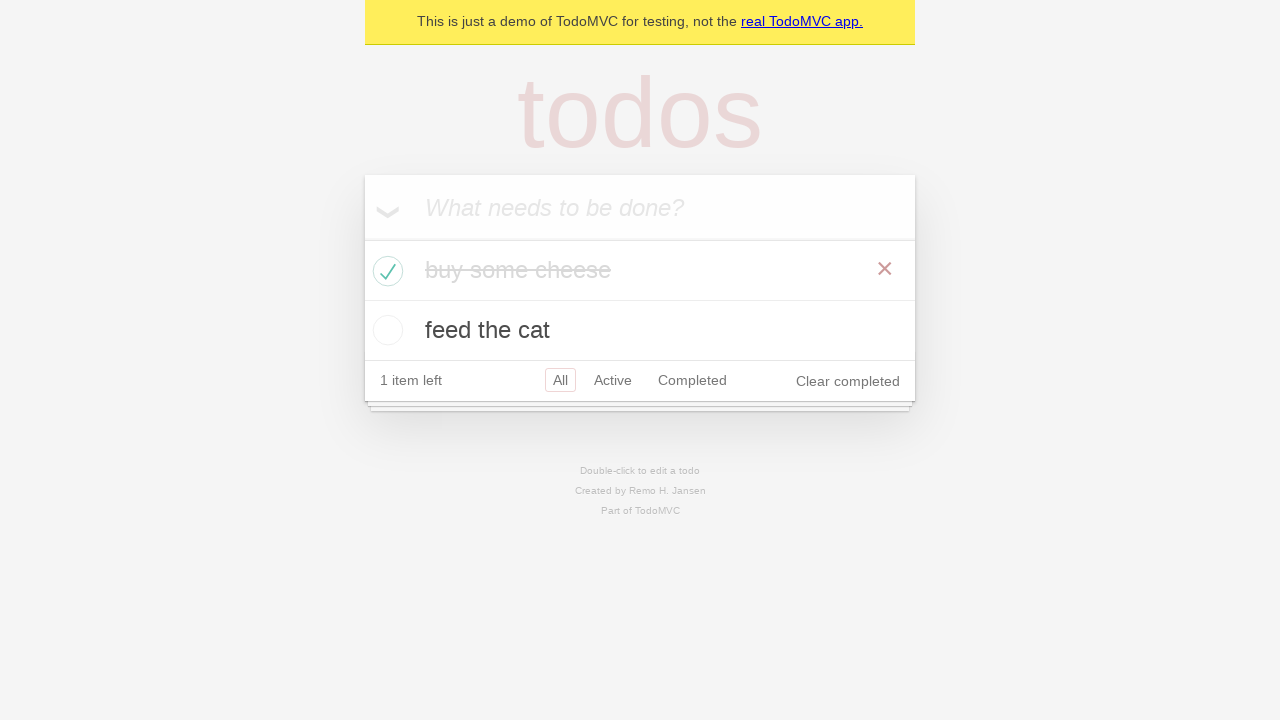